Searches for a player and verifies that a tab panel is displayed on the results page

Starting URL: https://wot-life.com/

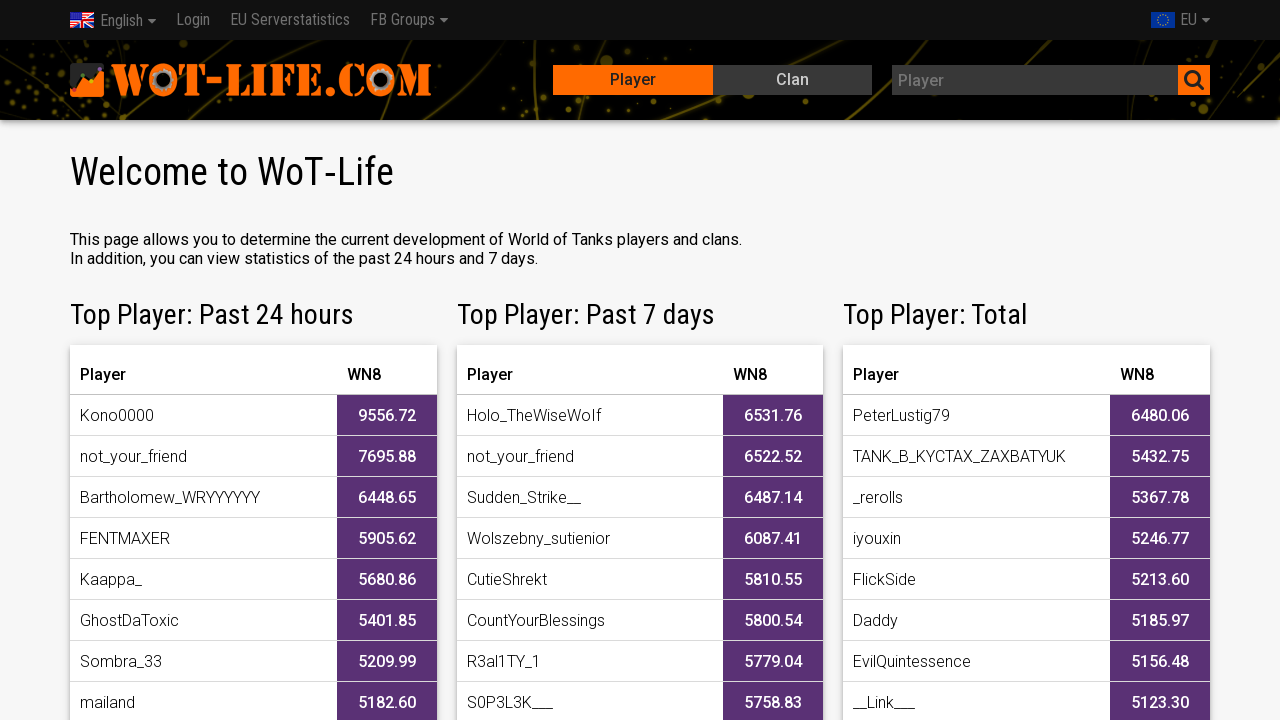

Filled search box with player name 'mantamanta' on #searchbox
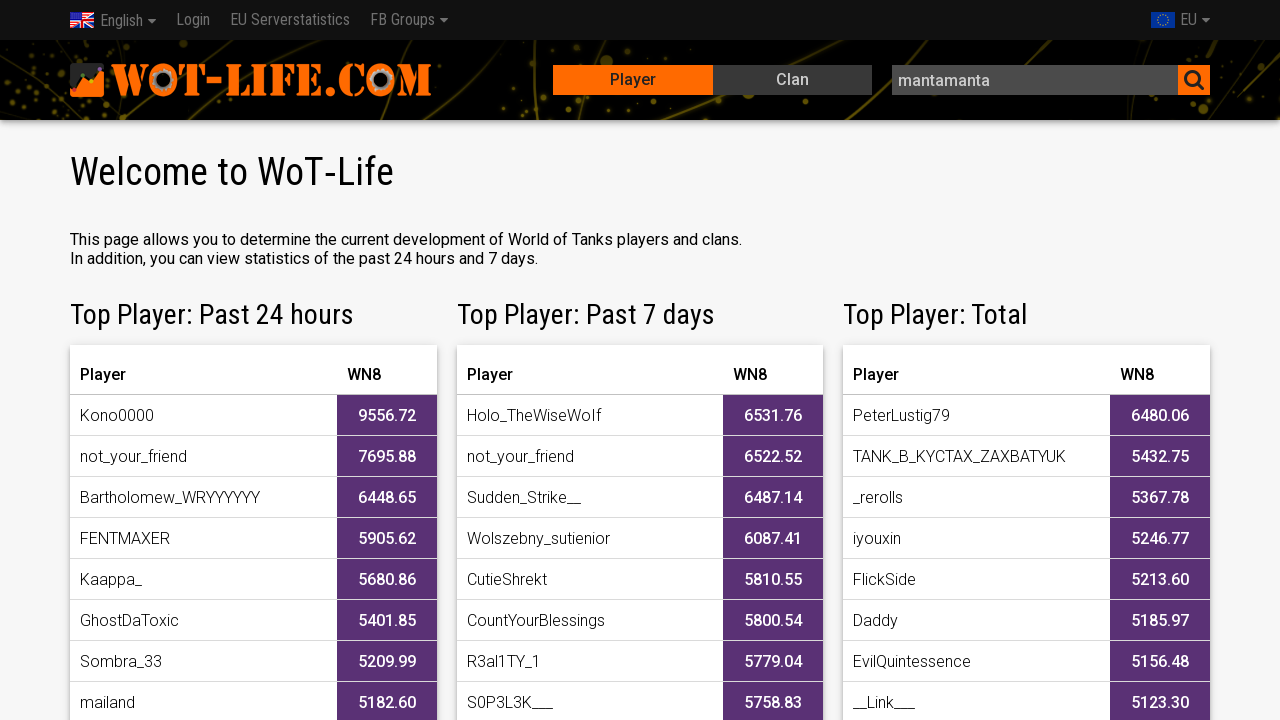

Clicked search button to find player at (1194, 80) on .input-group button >> nth=0
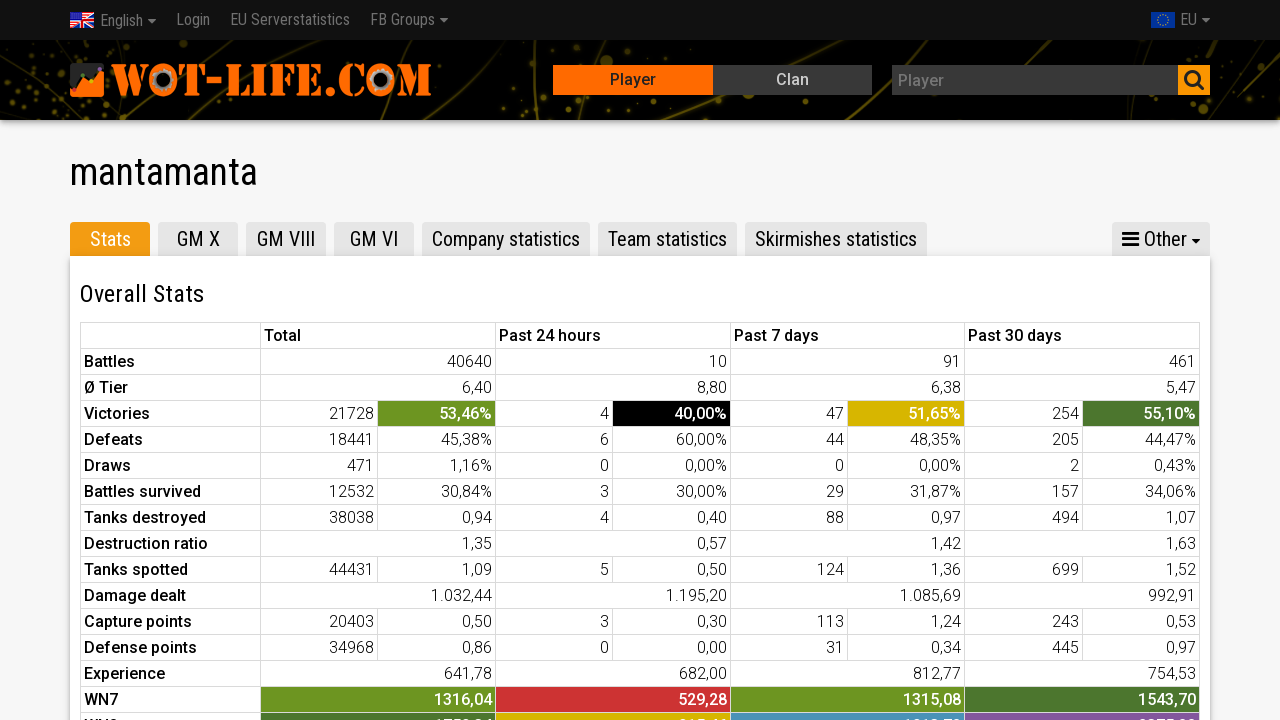

Tab panel displayed on results page
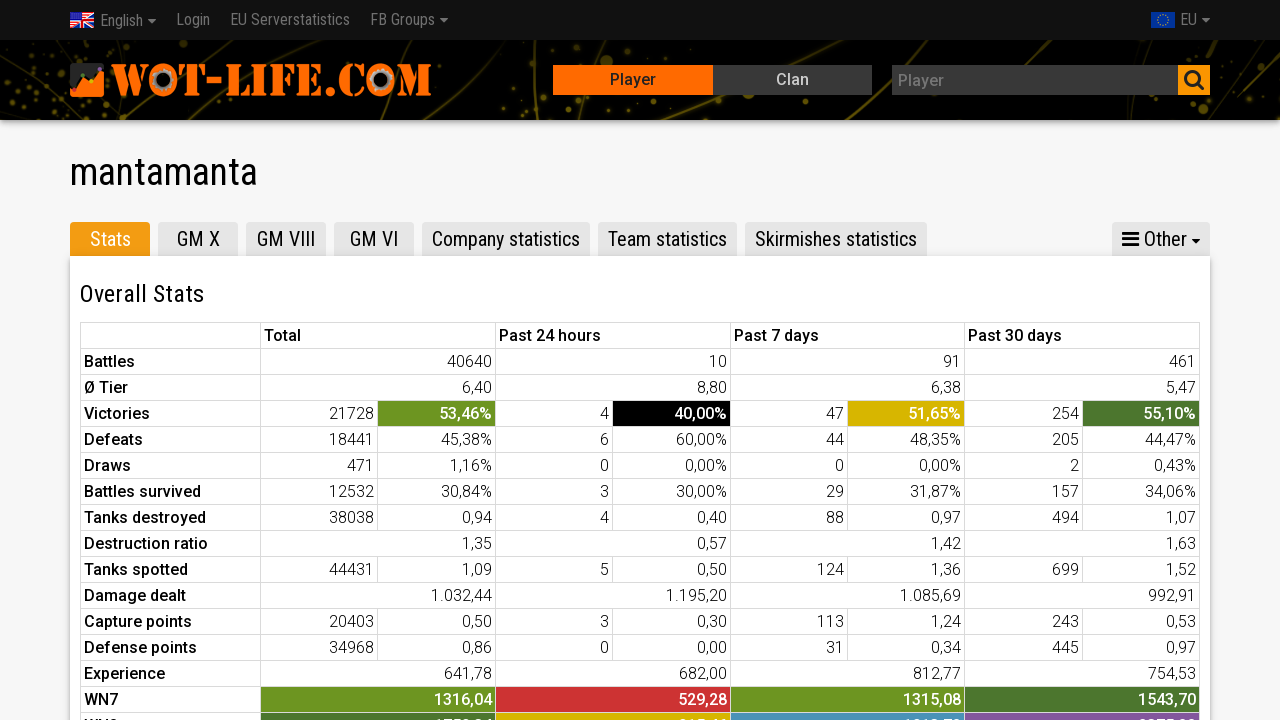

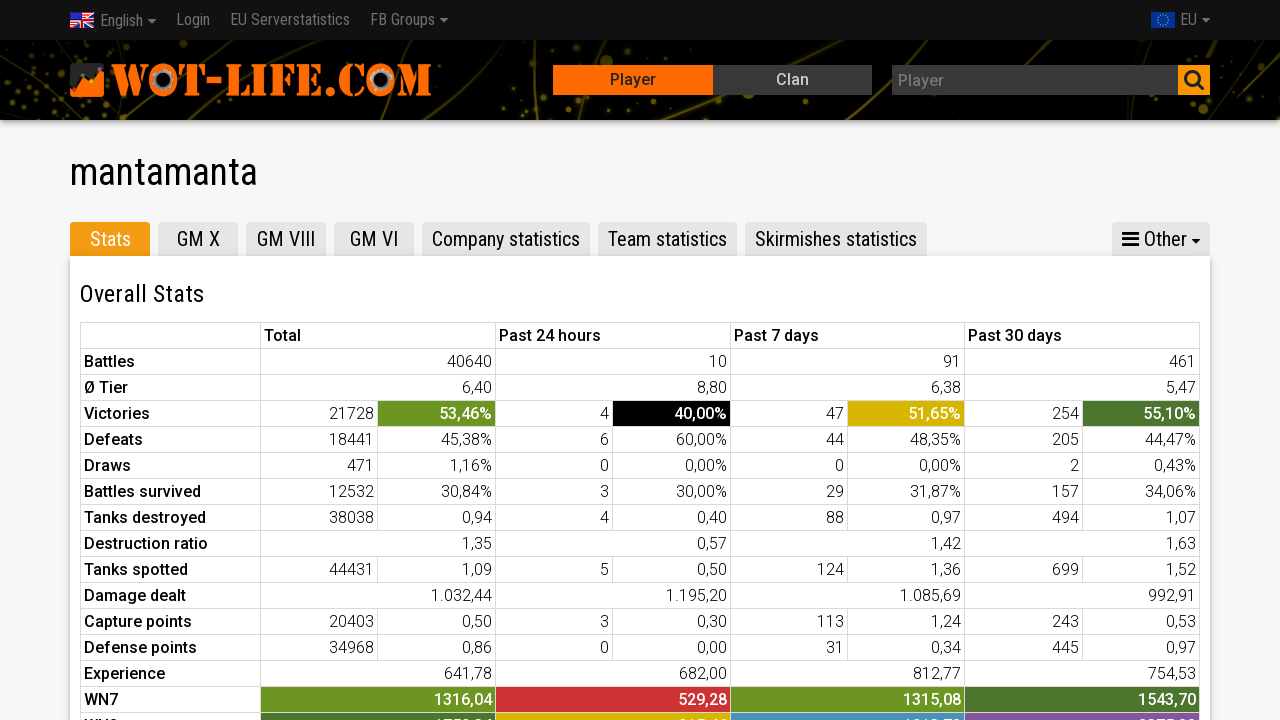